Creates a new paste on Pastebin with the text "Hello from WebDriver", sets expiration to 10 minutes, and gives it the title "helloweb"

Starting URL: https://pastebin.com/

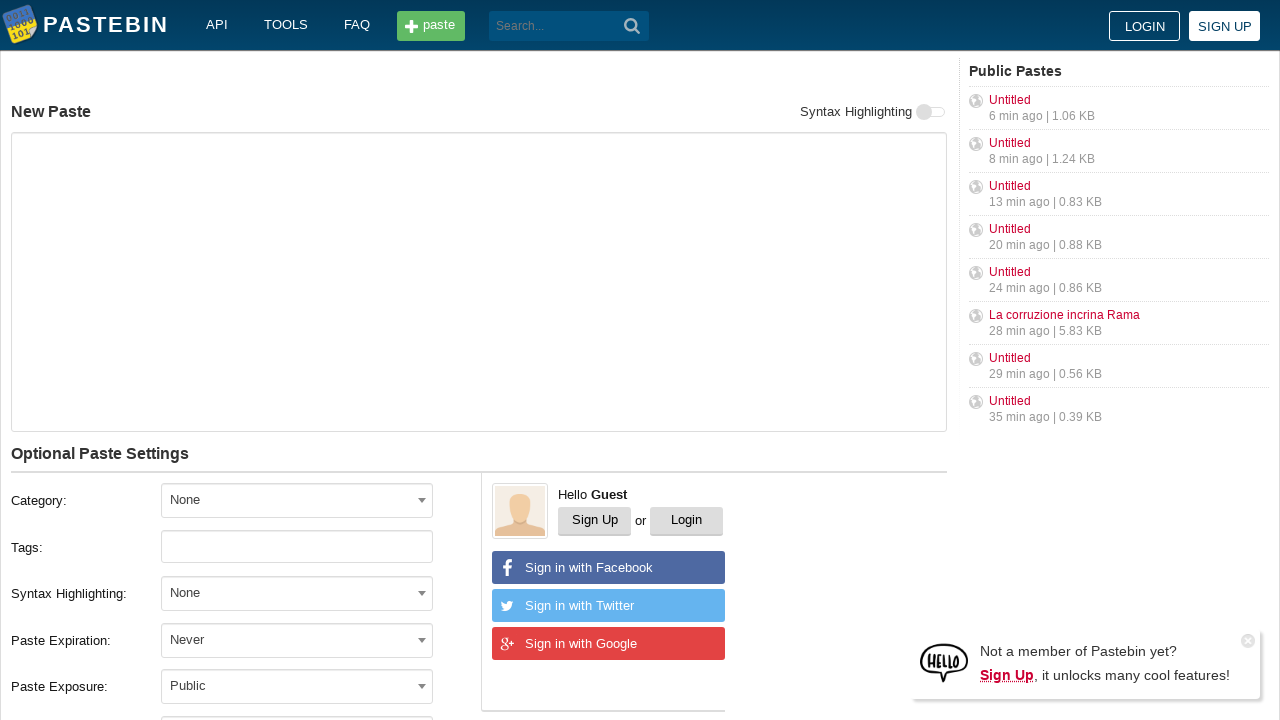

Filled paste content textarea with 'Hello from WebDriver' on #postform-text
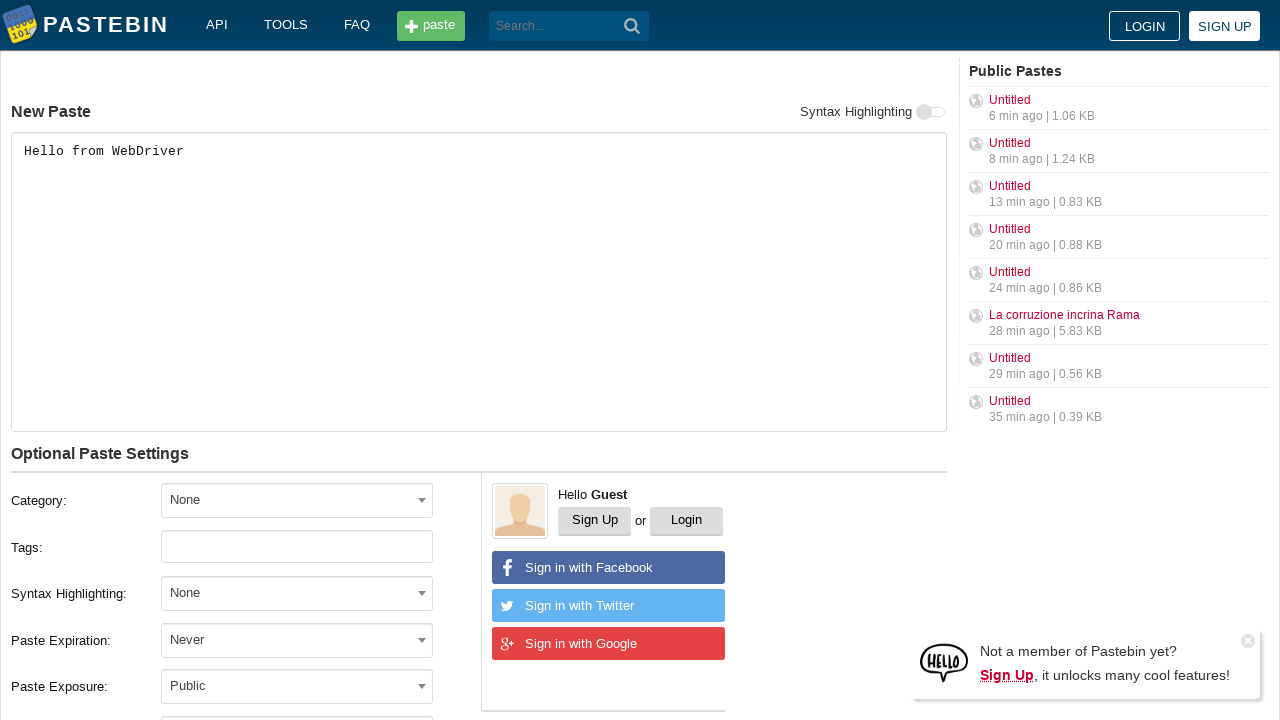

Filled paste title field with 'helloweb' on #postform-name
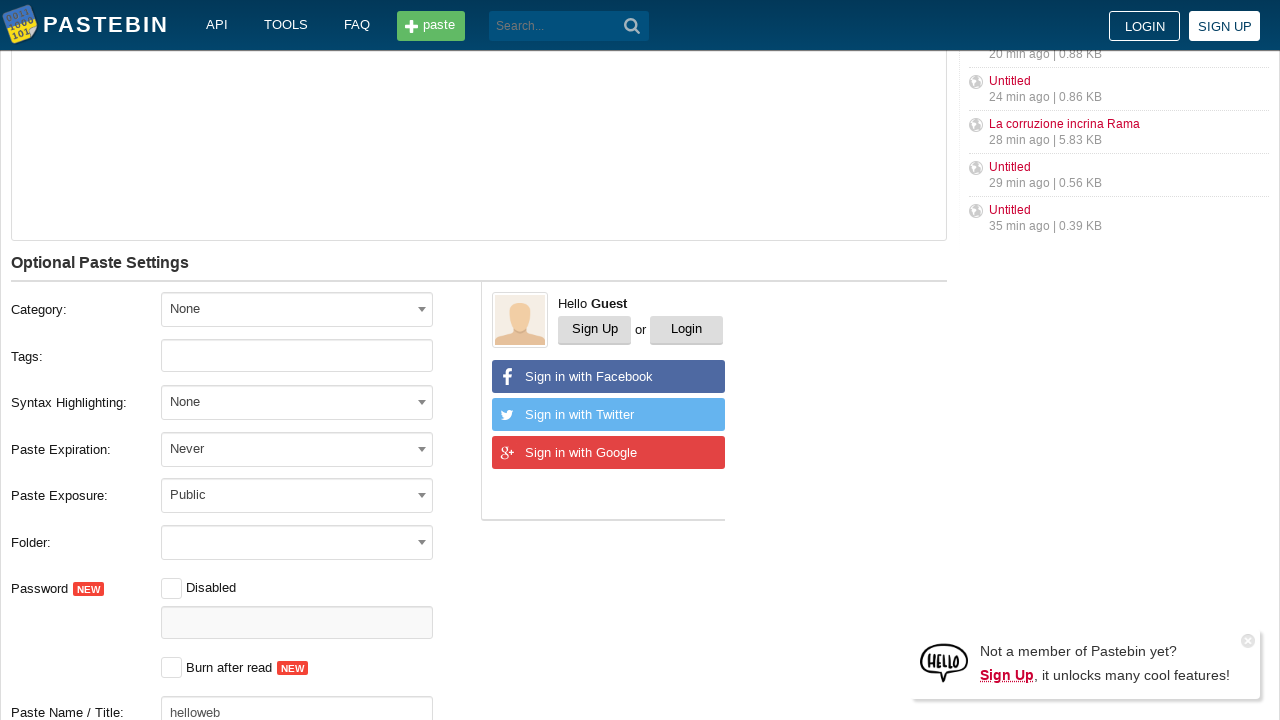

Clicked paste expiration dropdown at (297, 448) on #select2-postform-expiration-container
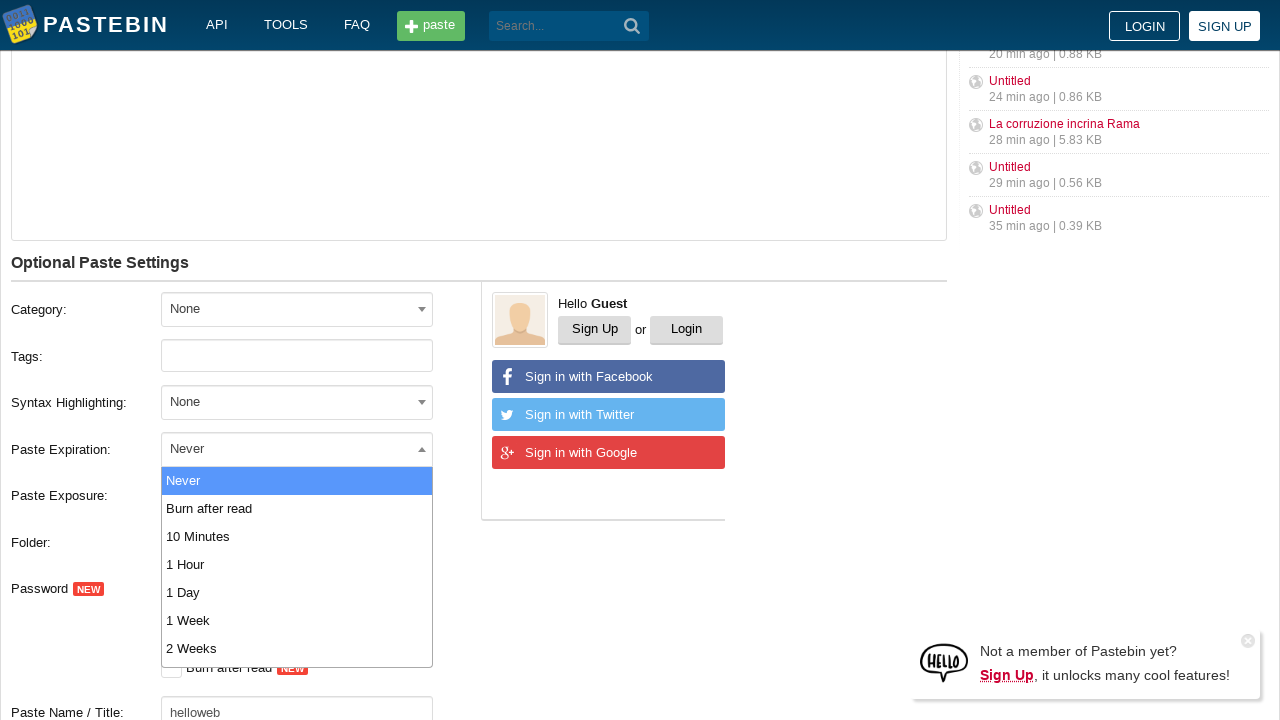

Expiration dropdown options loaded
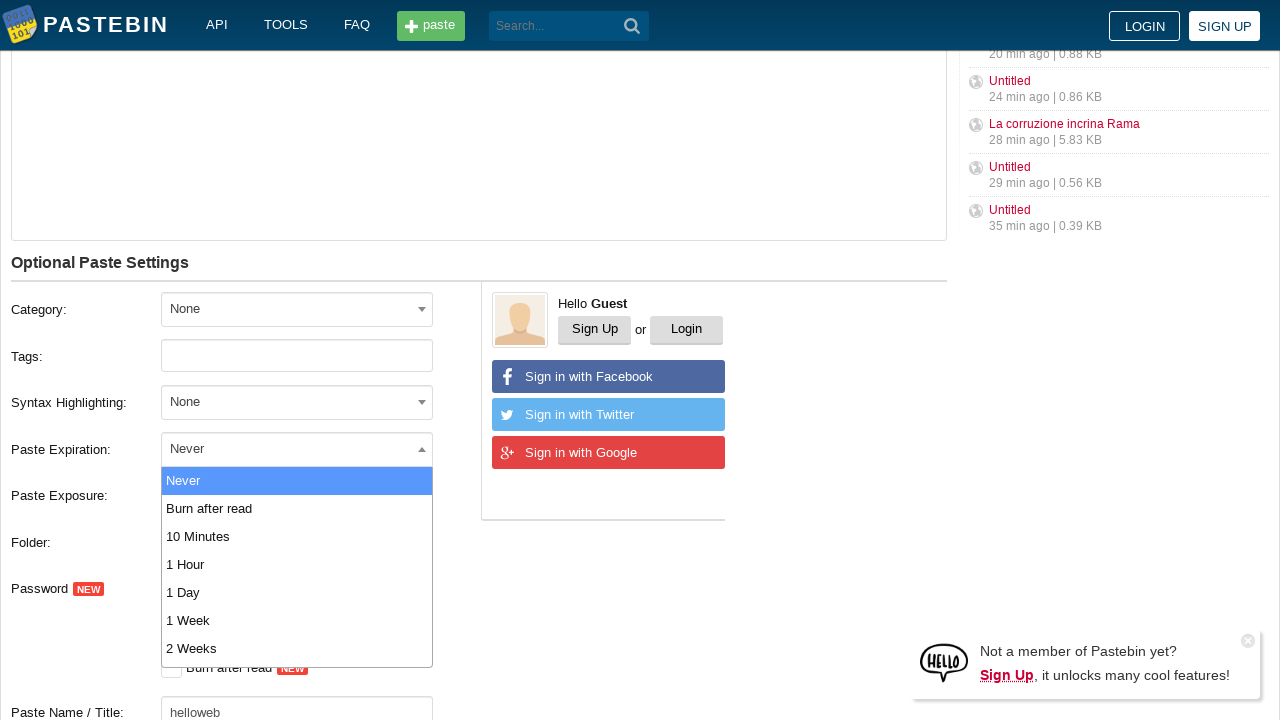

Selected '10 Minutes' from expiration dropdown at (297, 536) on xpath=//li[contains(text(), '10 Minutes')]
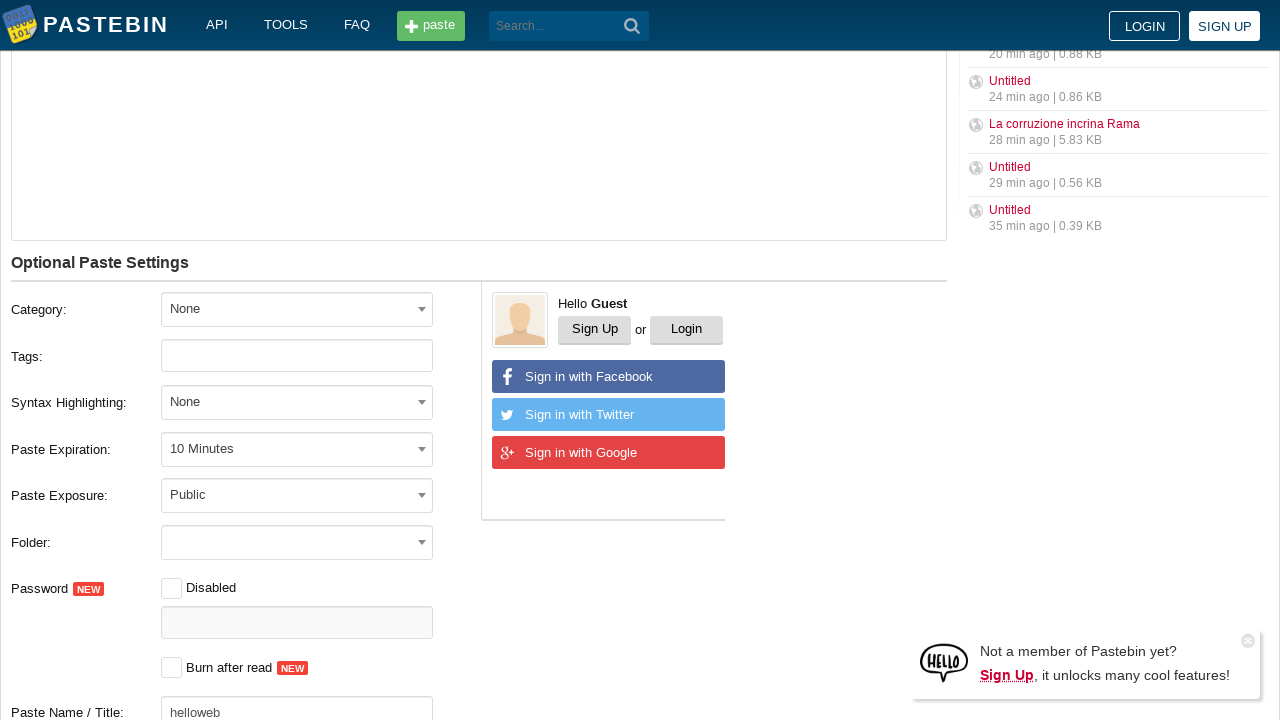

Clicked submit button to create new paste at (632, 26) on button[type='submit']
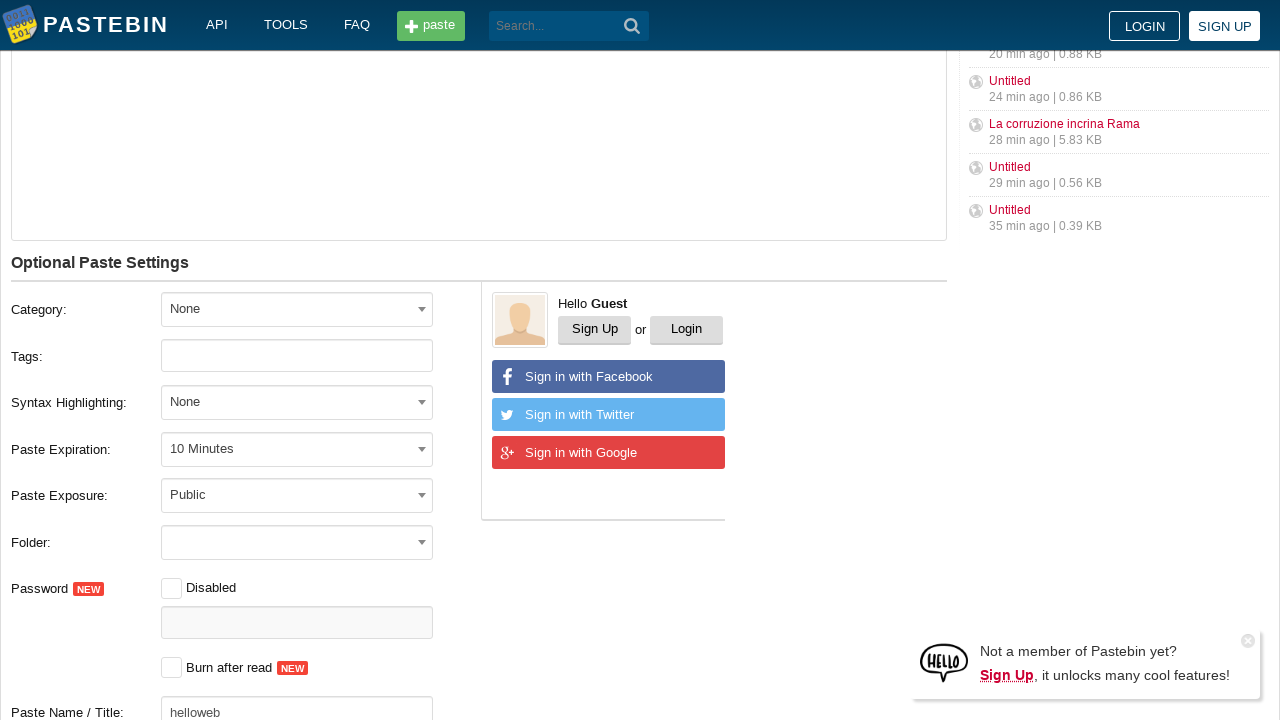

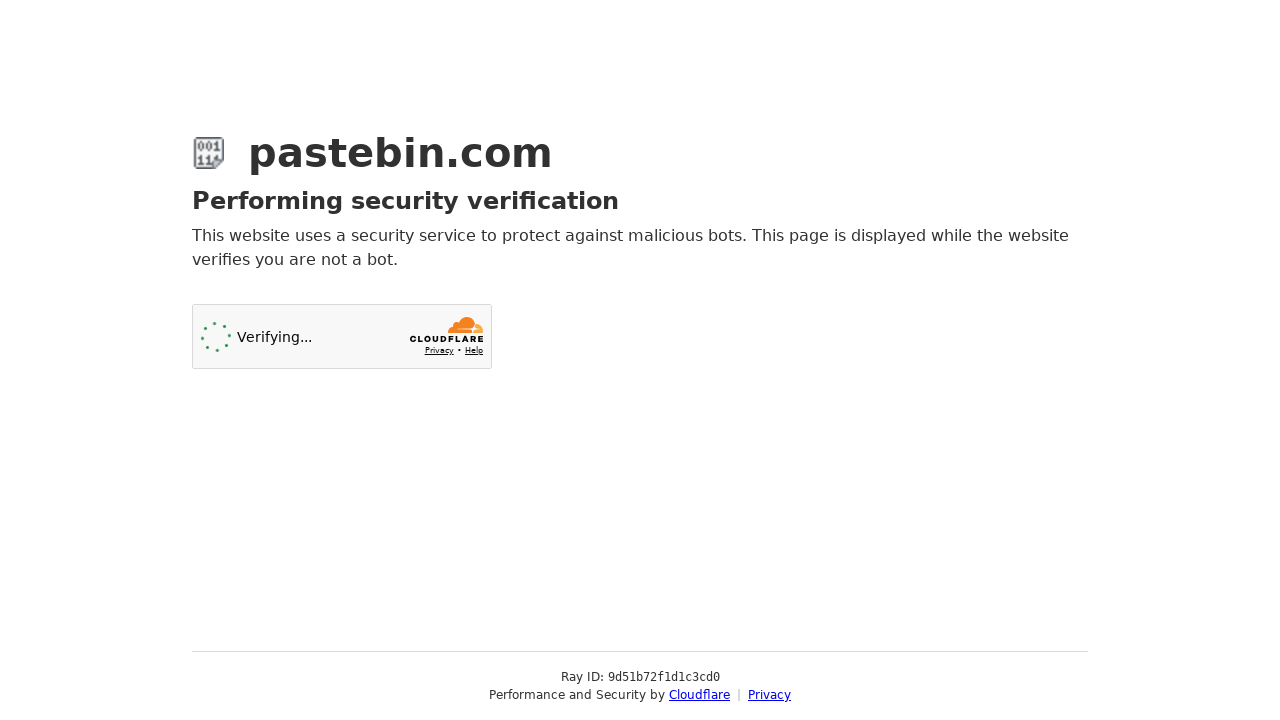